Tests e-commerce functionality by searching for a vegetable, incrementing quantity multiple times, and adding the item to cart

Starting URL: https://rahulshettyacademy.com/seleniumPractise/#/

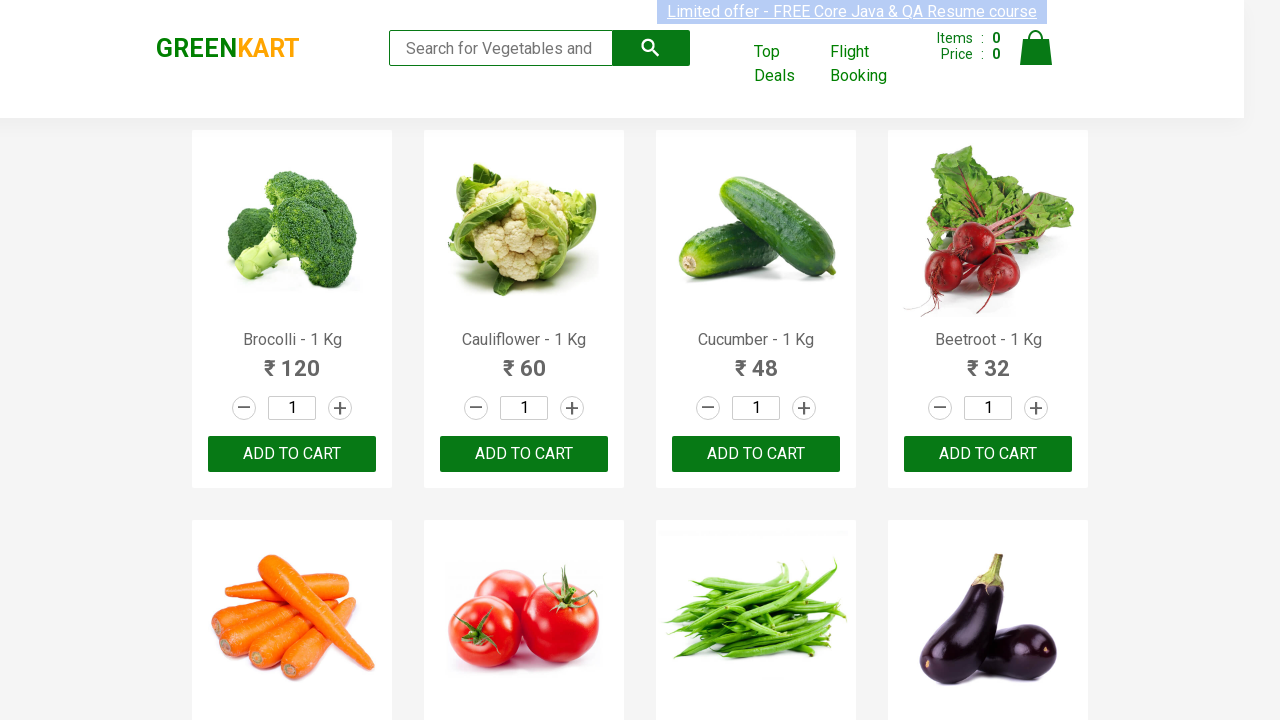

Filled search field with 'Cauliflower' on input[placeholder='Search for Vegetables and Fruits']
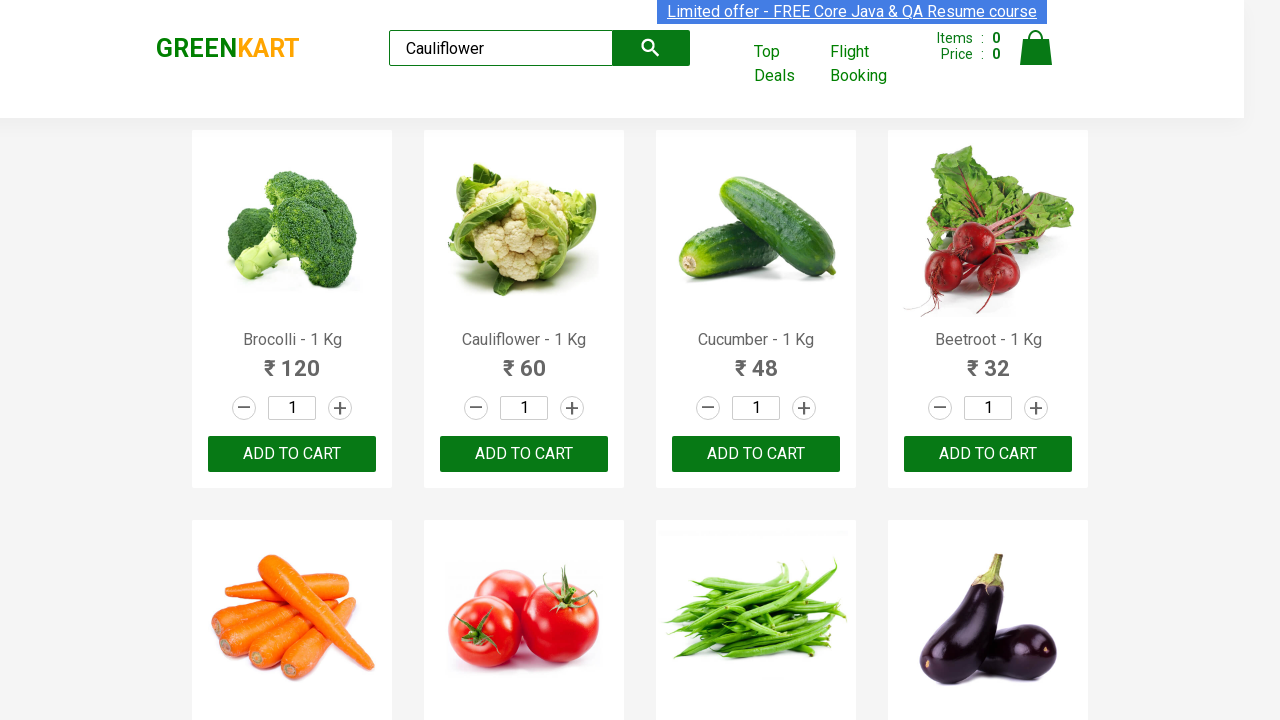

Waited for search results to update
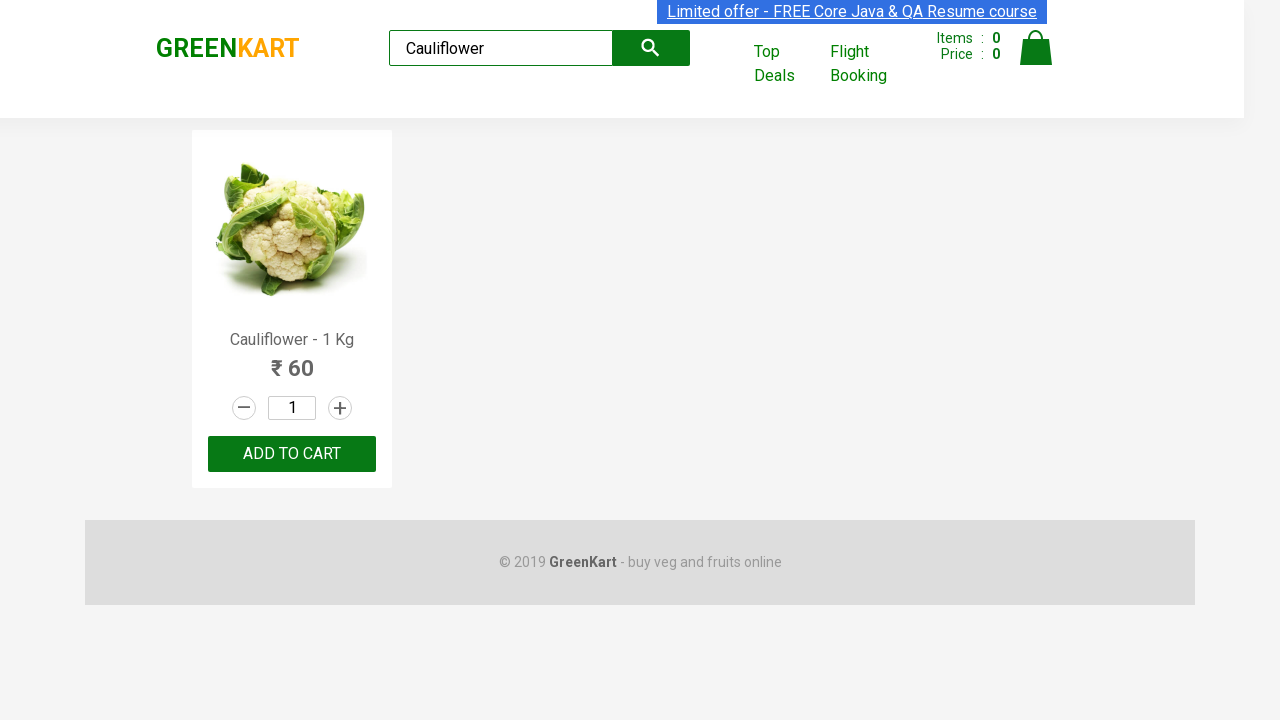

Clicked increment button (1st time) to increase quantity at (340, 408) on a.increment
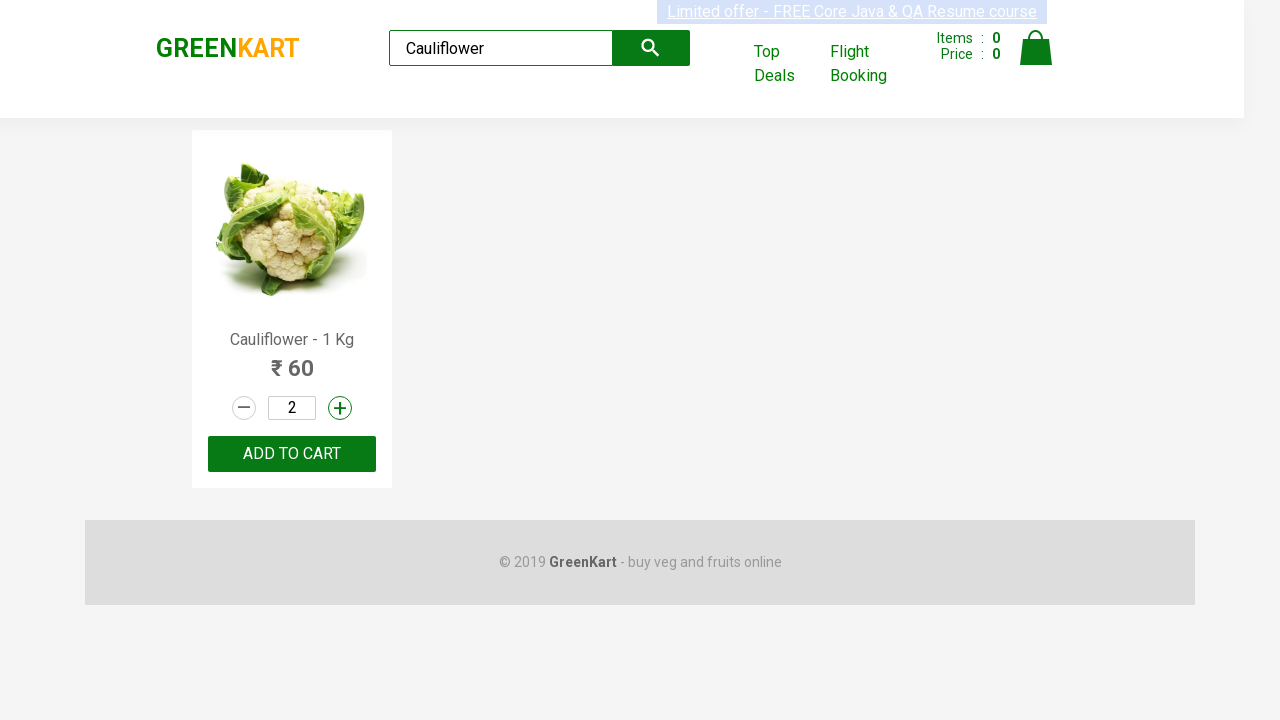

Waited after first increment
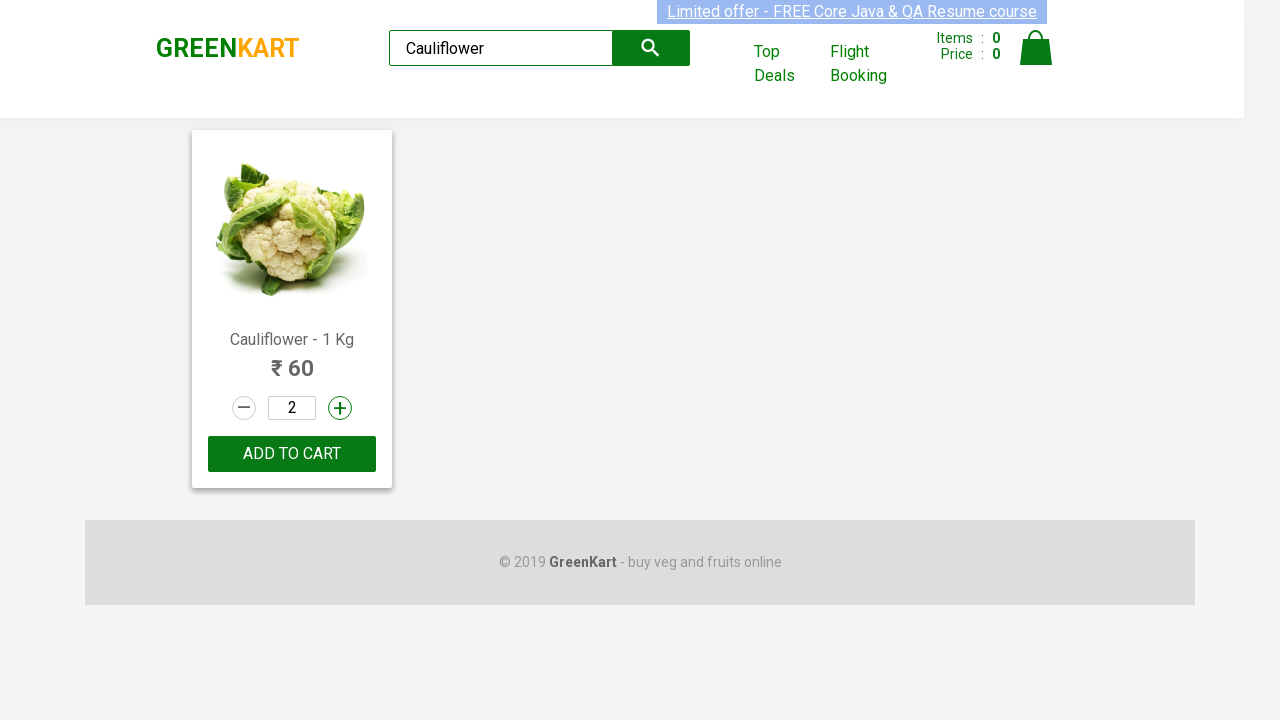

Clicked increment button (2nd time) to increase quantity at (340, 408) on a.increment
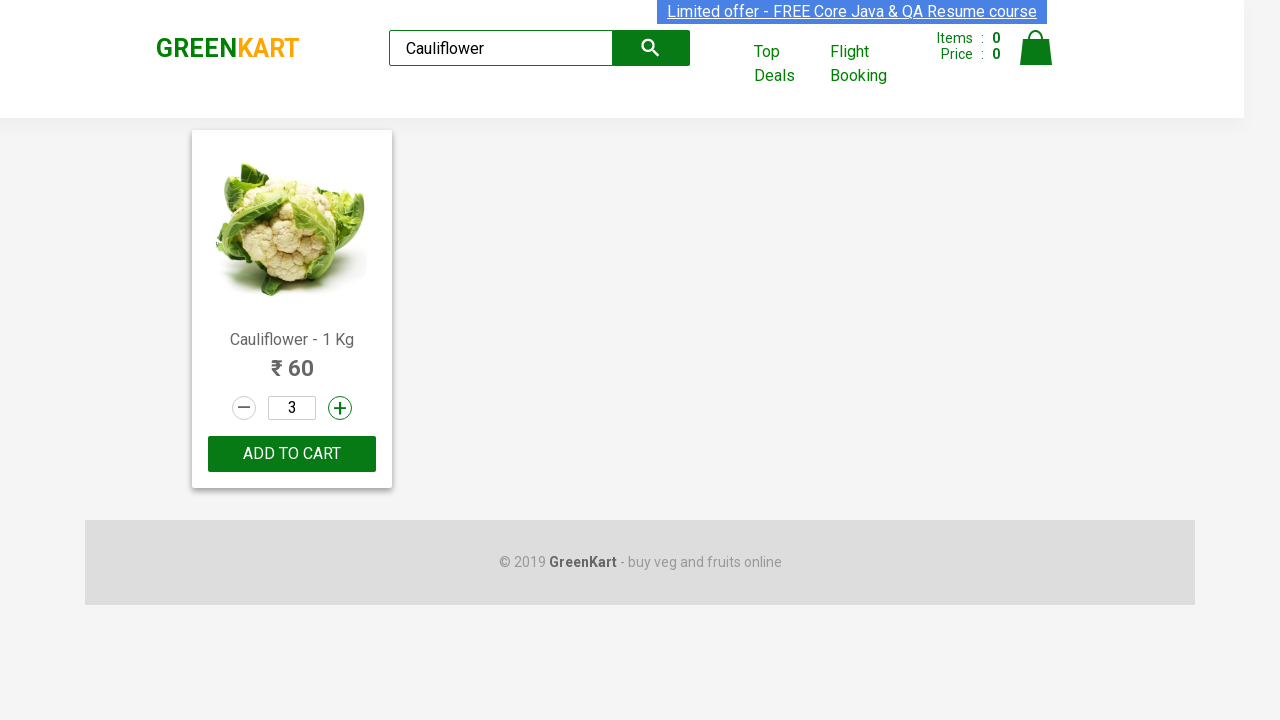

Waited after second increment
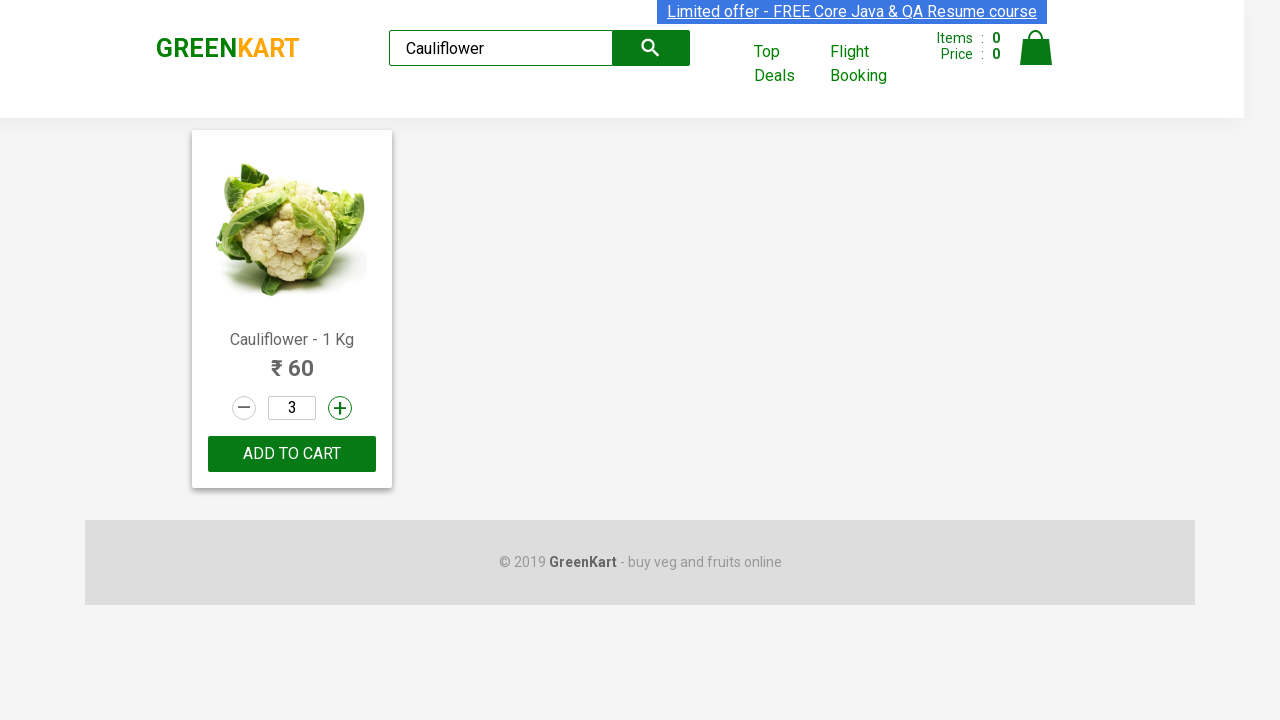

Clicked increment button (3rd time) to increase quantity at (340, 408) on a.increment
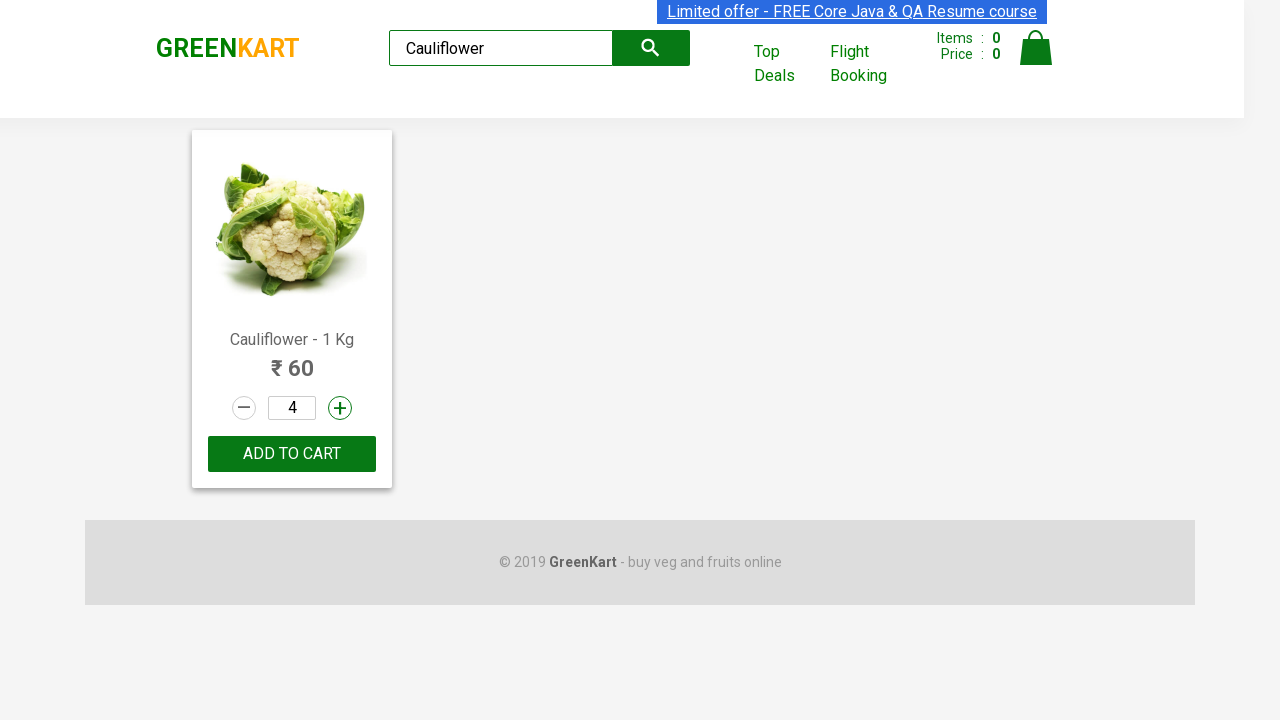

Waited after third increment
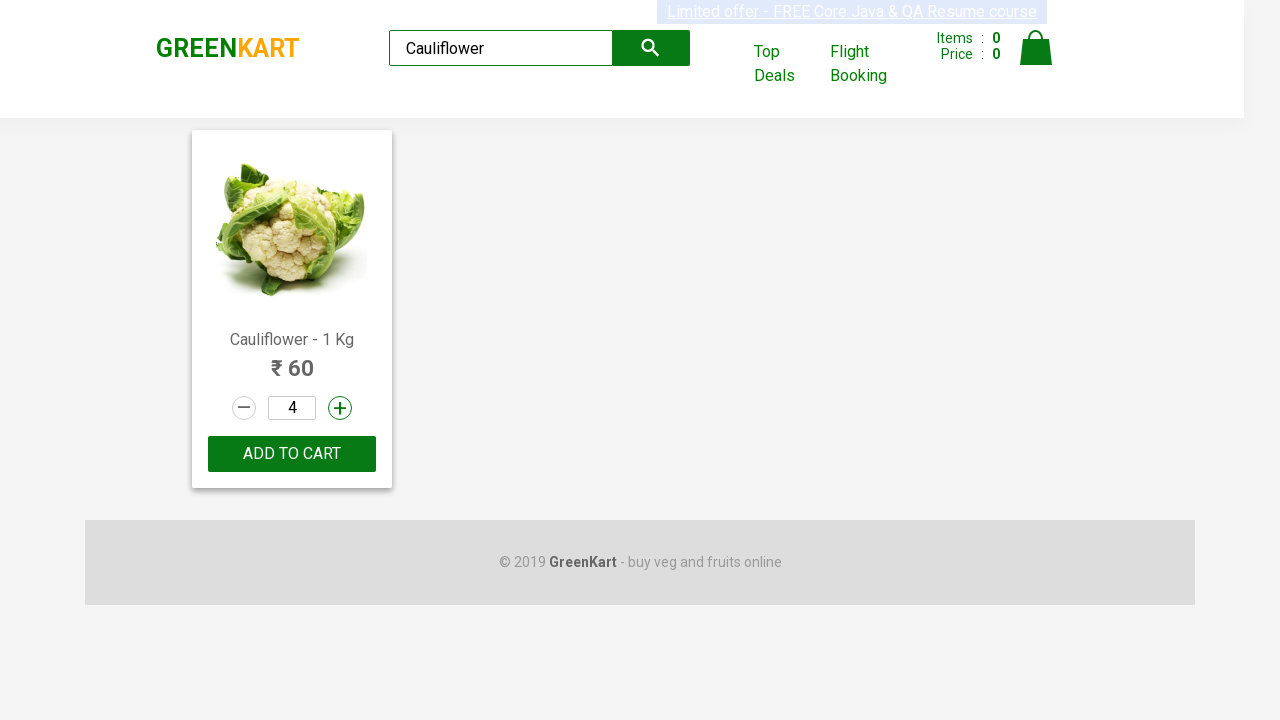

Clicked 'ADD TO CART' button to add Cauliflower to cart at (292, 454) on button:has-text('ADD TO CART')
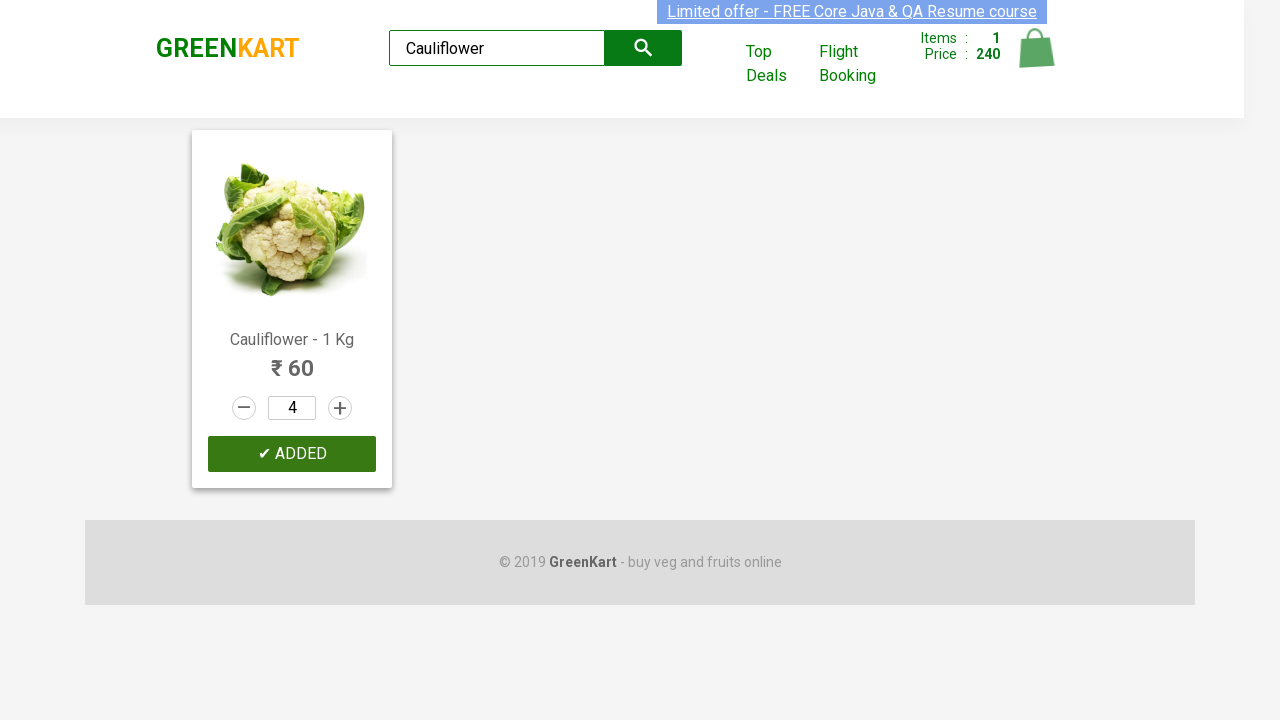

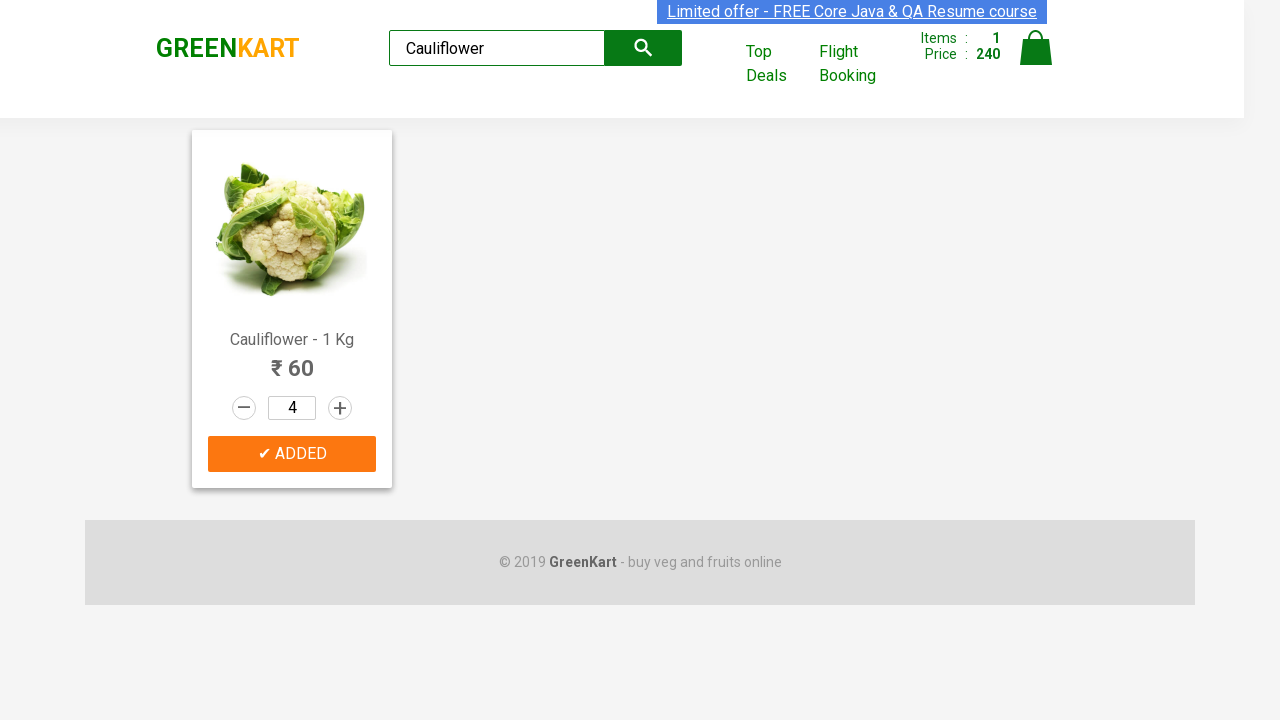